Tests basic browser commands by navigating to daringfireball.net, retrieving page title, URL, and page source, then refreshing the page before closing the browser.

Starting URL: http://daringfireball.net/

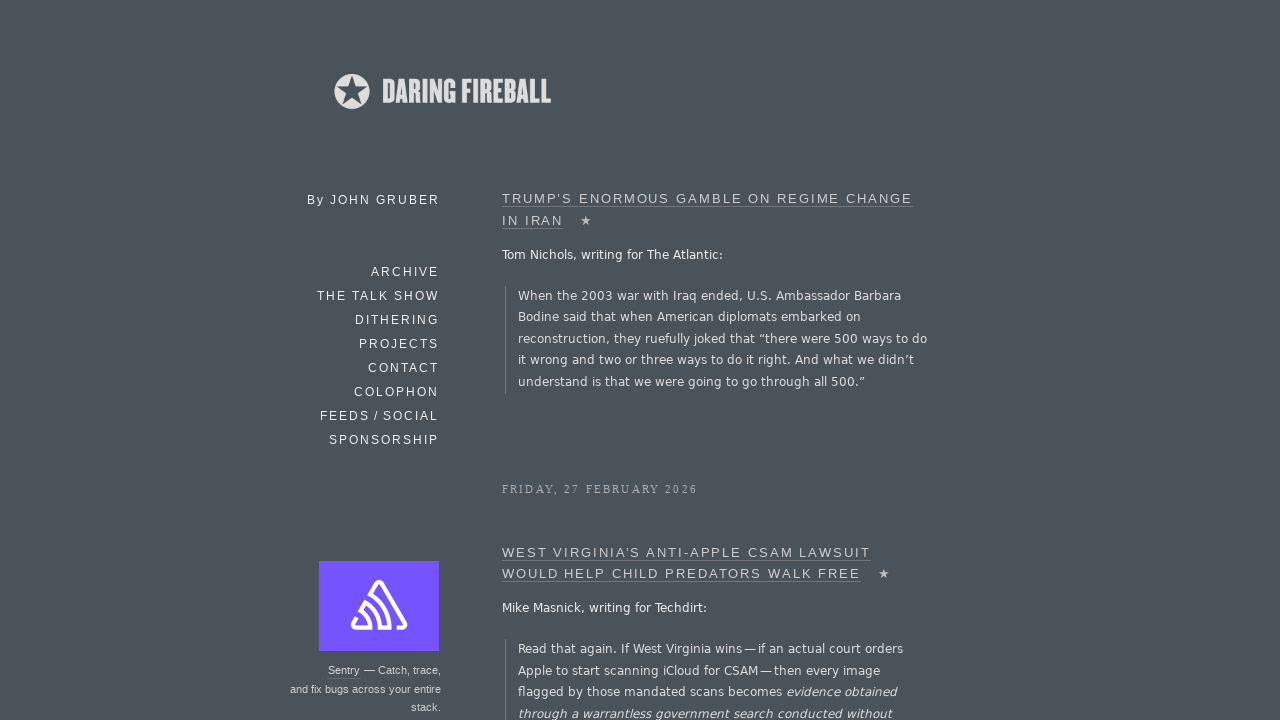

Retrieved page title
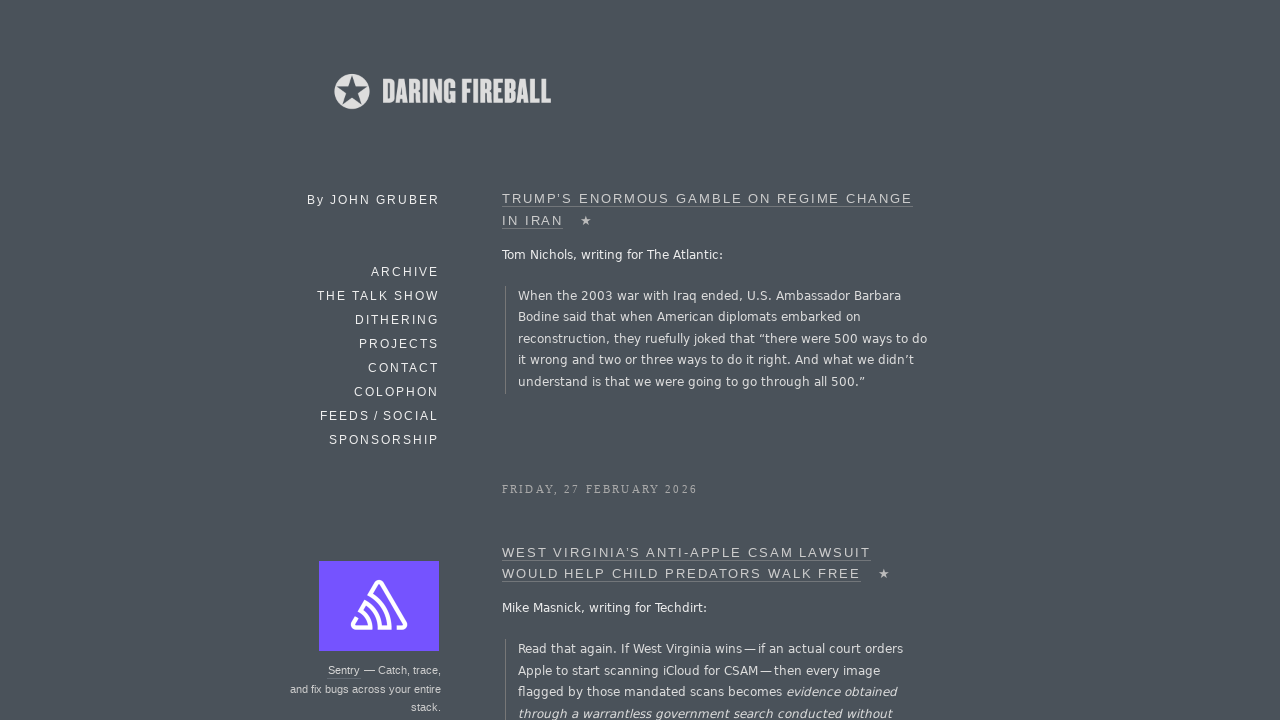

Calculated title length
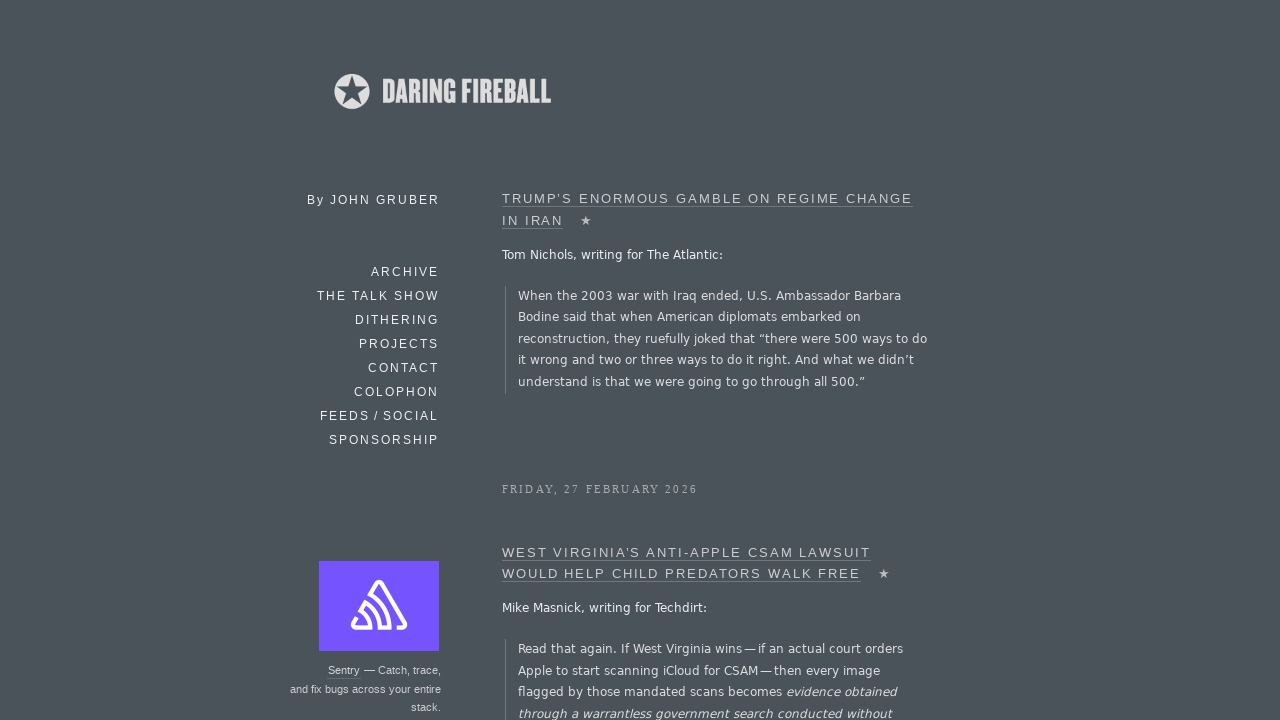

Retrieved current page URL
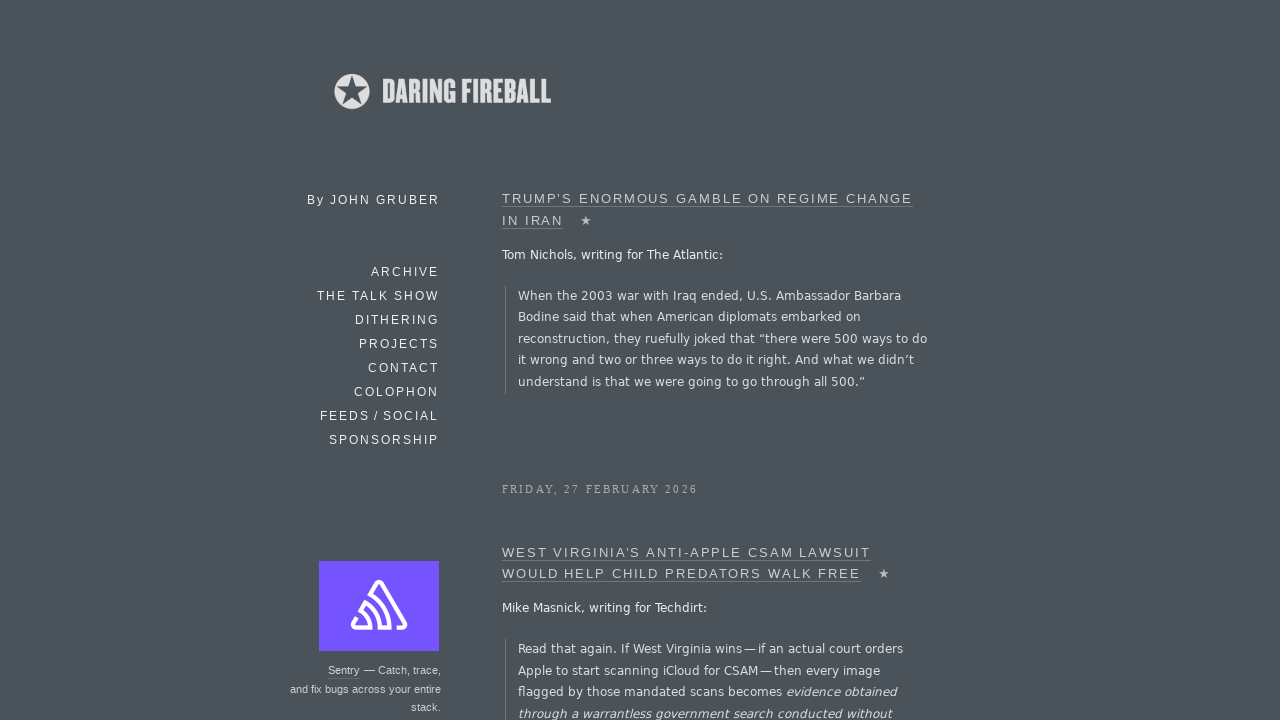

Calculated URL length
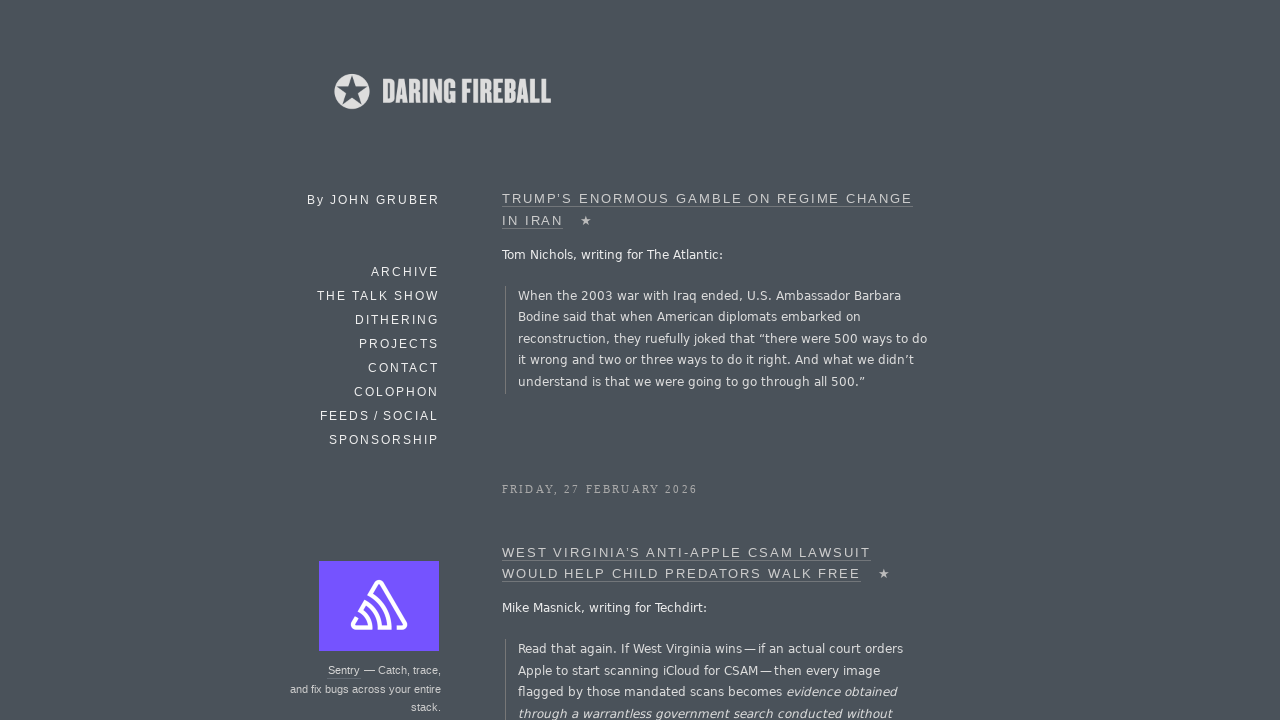

Refreshed the page
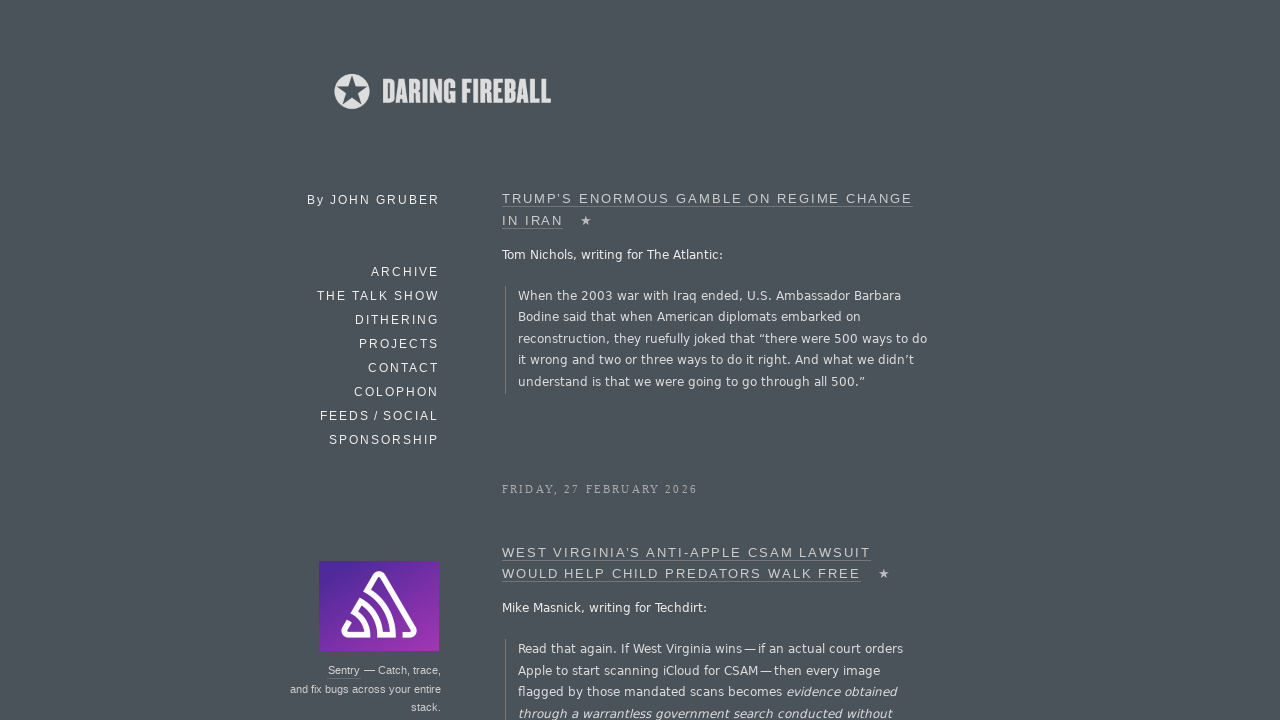

Retrieved page source content
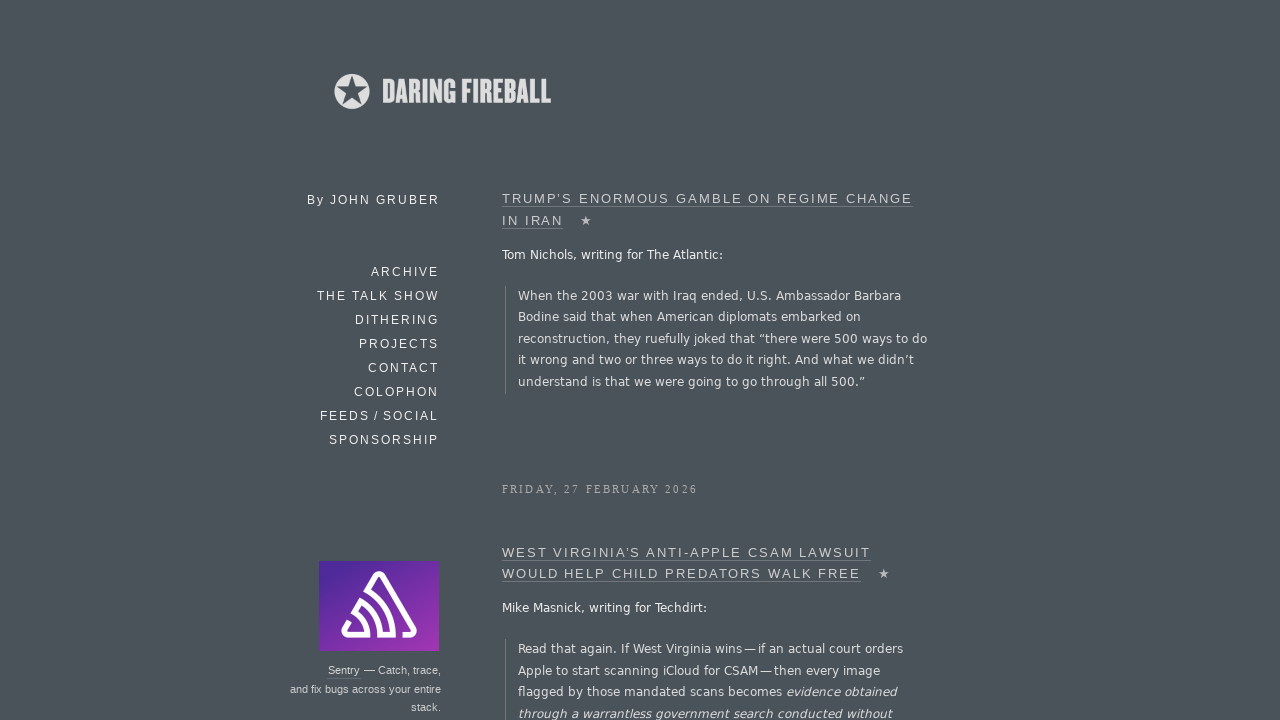

Calculated page source length
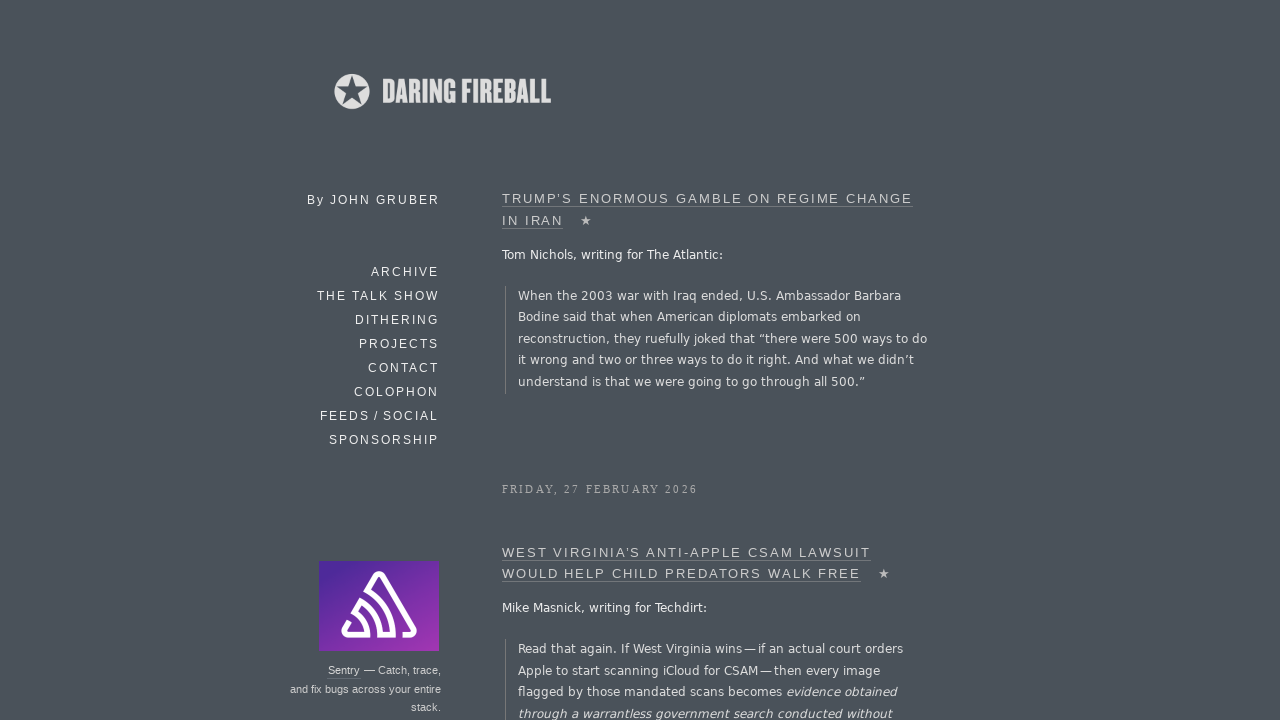

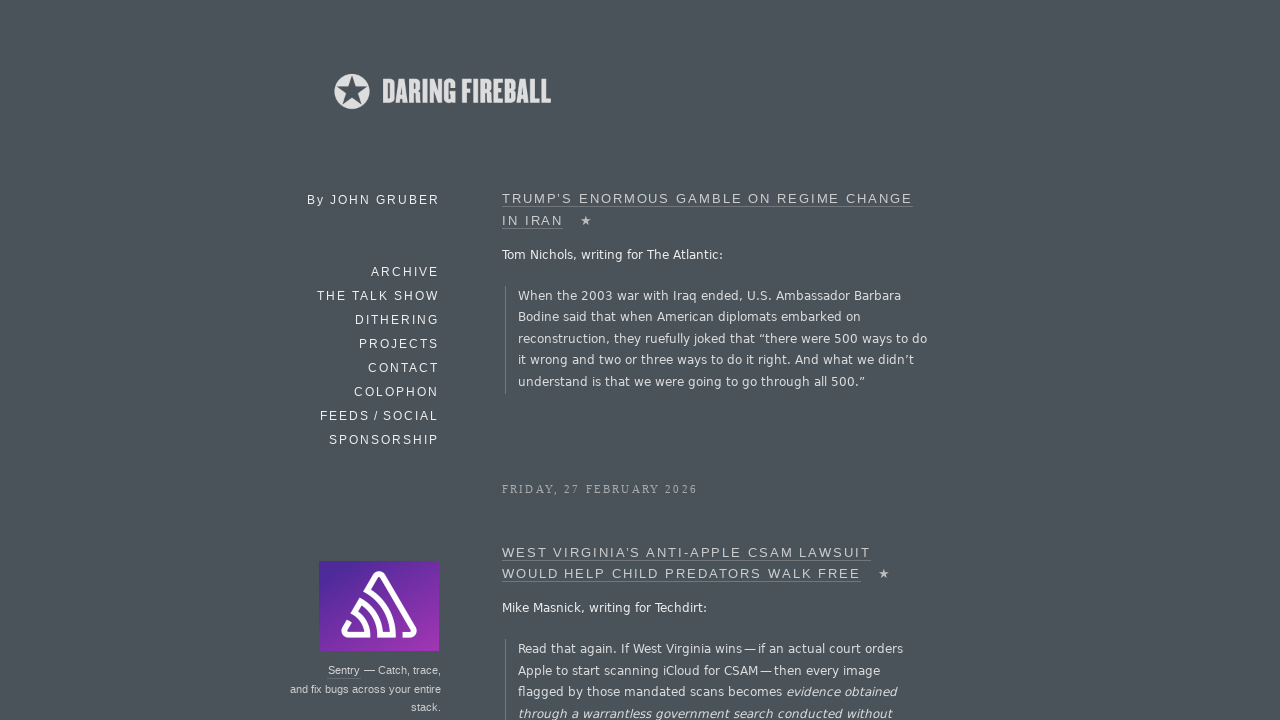